Tests JavaScript alert handling by clicking a button that triggers an alert, accepting the alert, and verifying the result message is displayed on the page.

Starting URL: http://the-internet.herokuapp.com/javascript_alerts

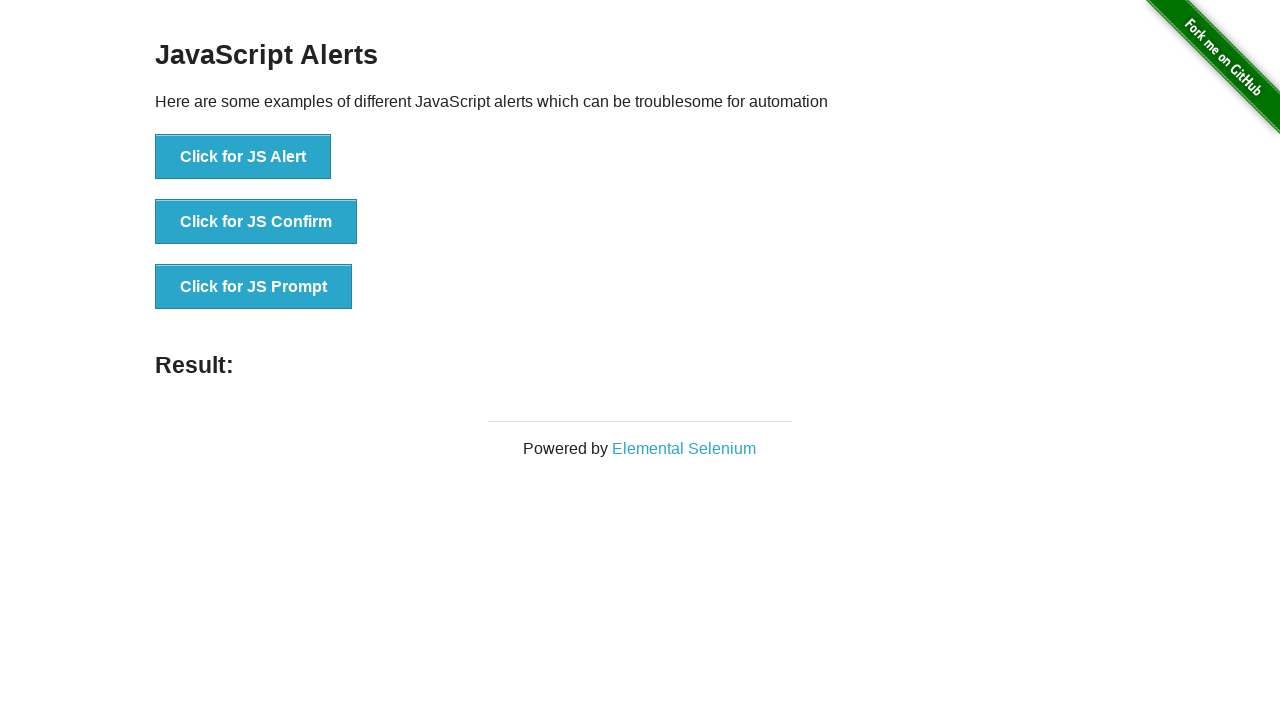

Clicked the first button to trigger JavaScript alert at (243, 157) on ul > li:nth-child(1) > button
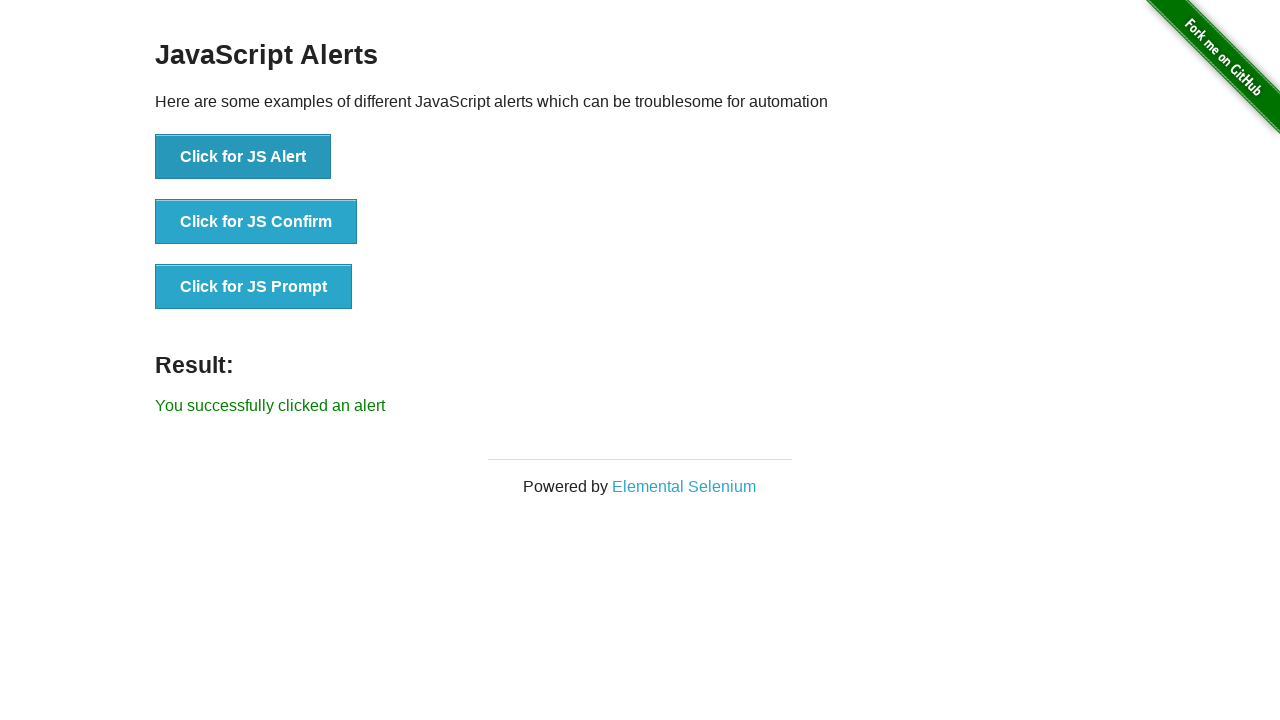

Set up dialog handler to accept JavaScript alert
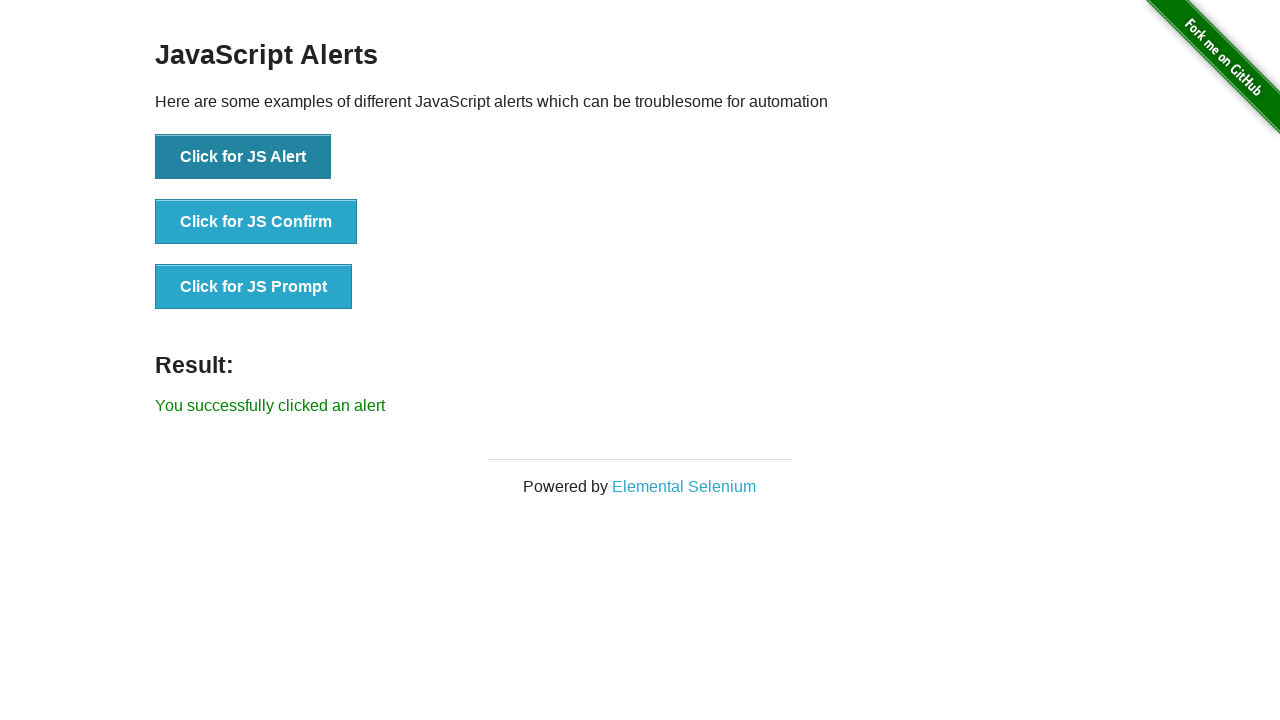

Result message element loaded on page
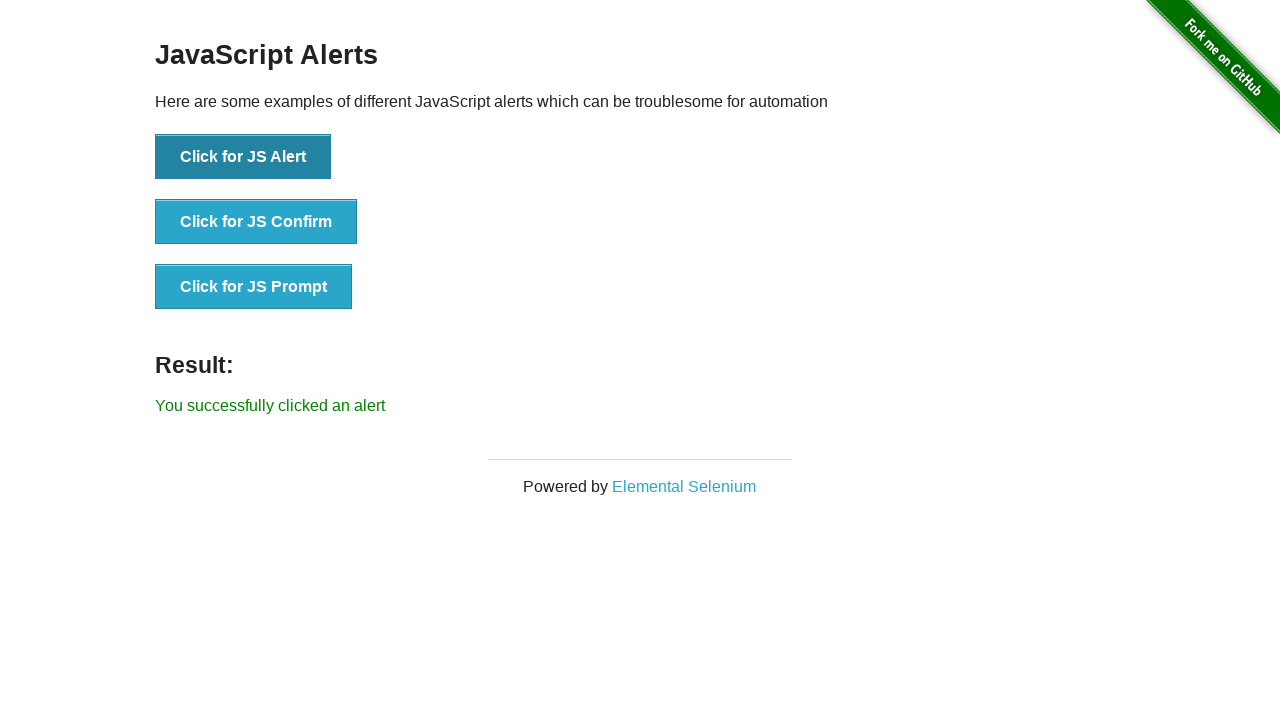

Retrieved result message text content
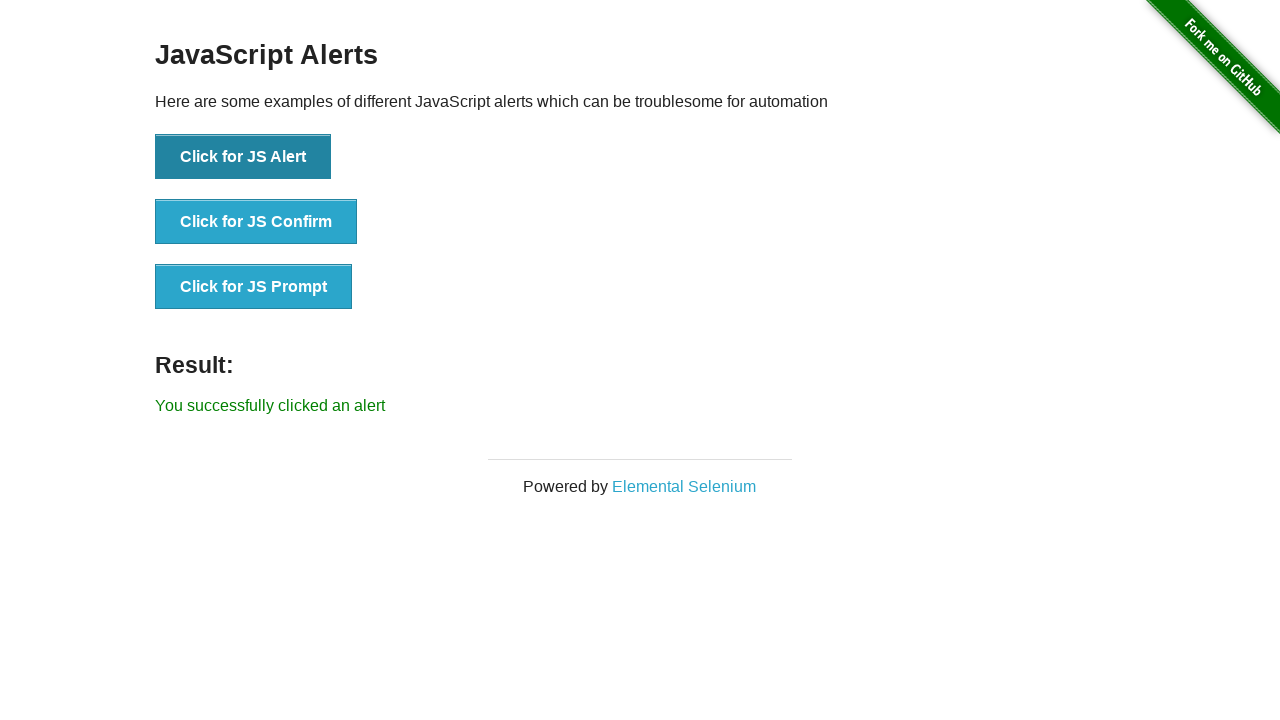

Verified result message matches expected text 'You successfully clicked an alert'
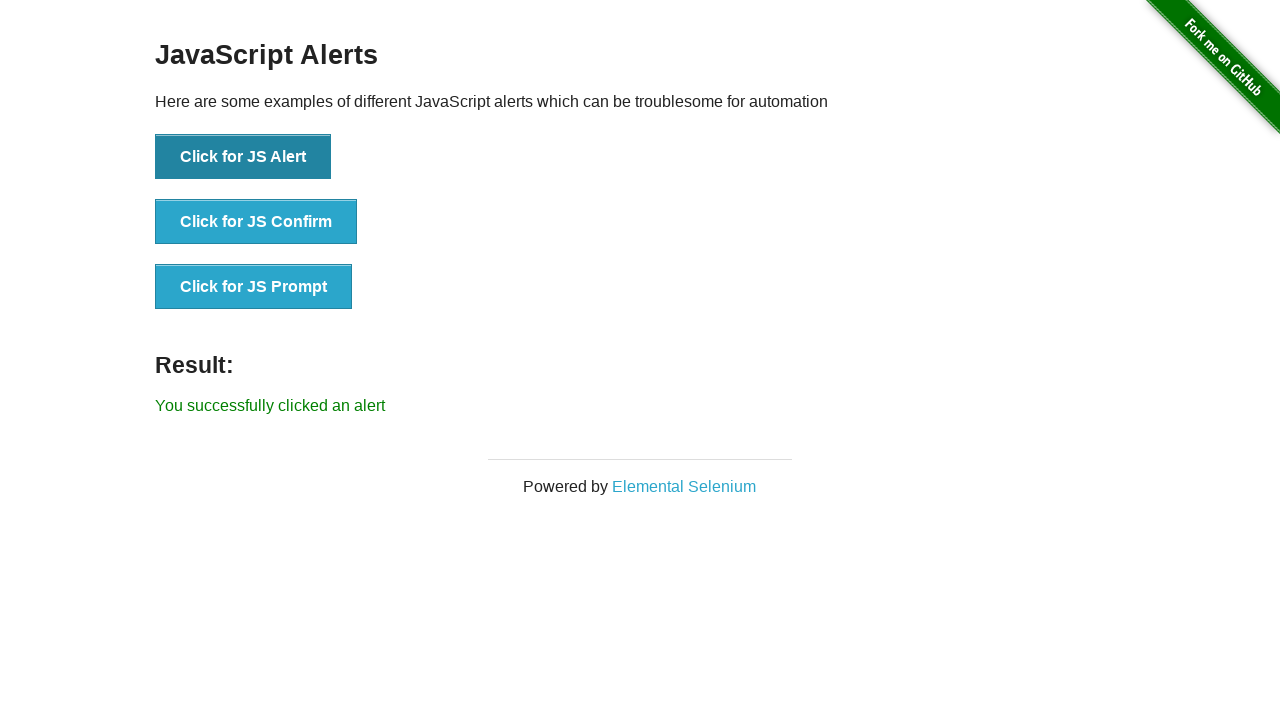

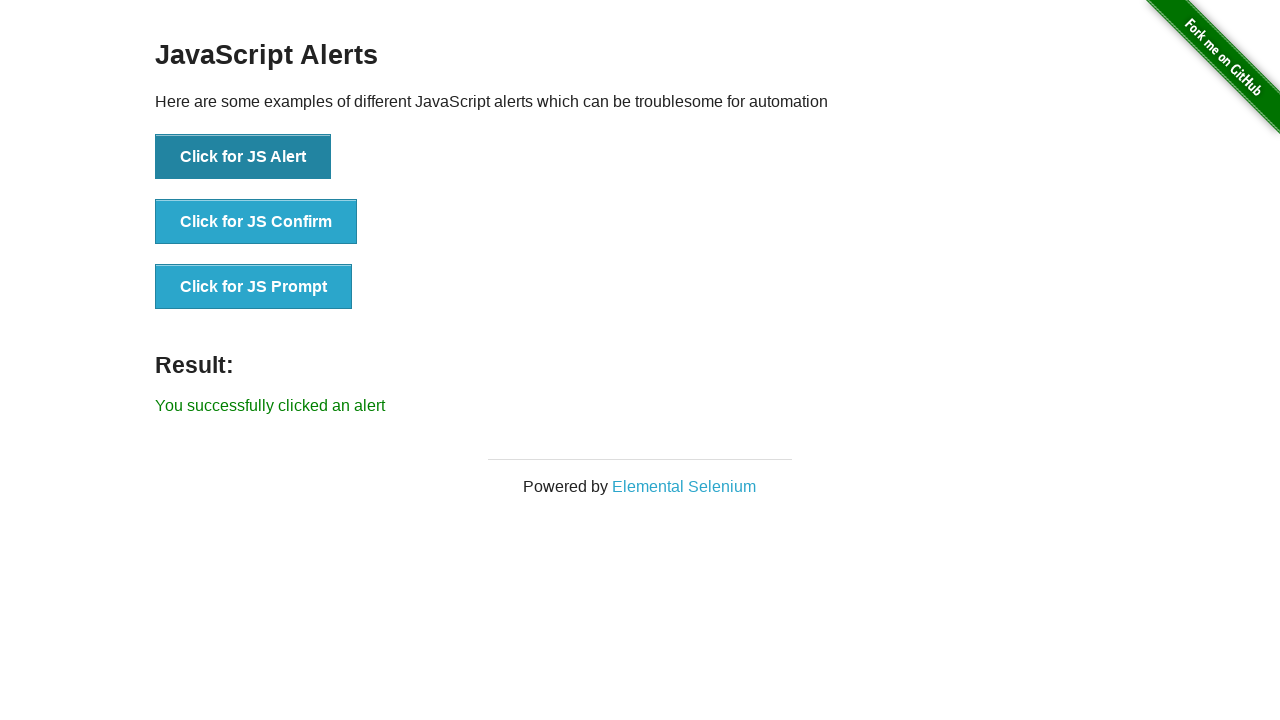